Tests drag and drop functionality by dragging an element from source to target location

Starting URL: https://testautomationpractice.blogspot.com/?m=1

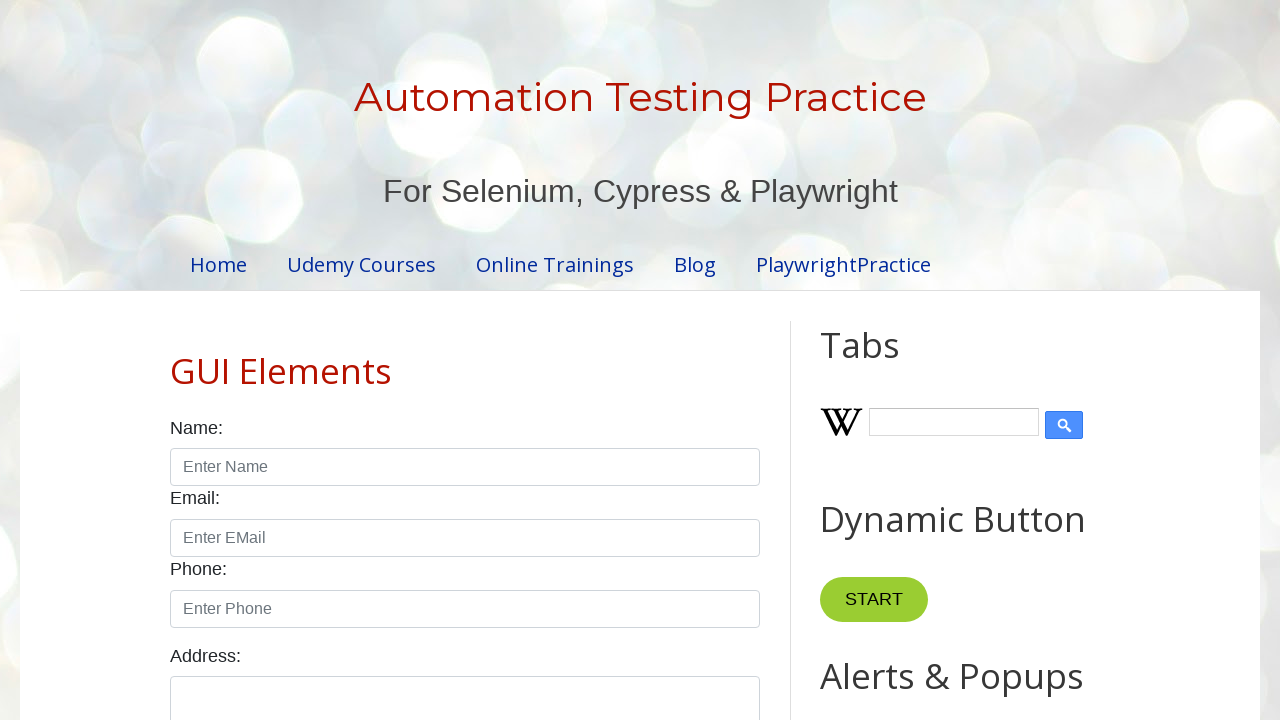

Located draggable source element with id 'draggable'
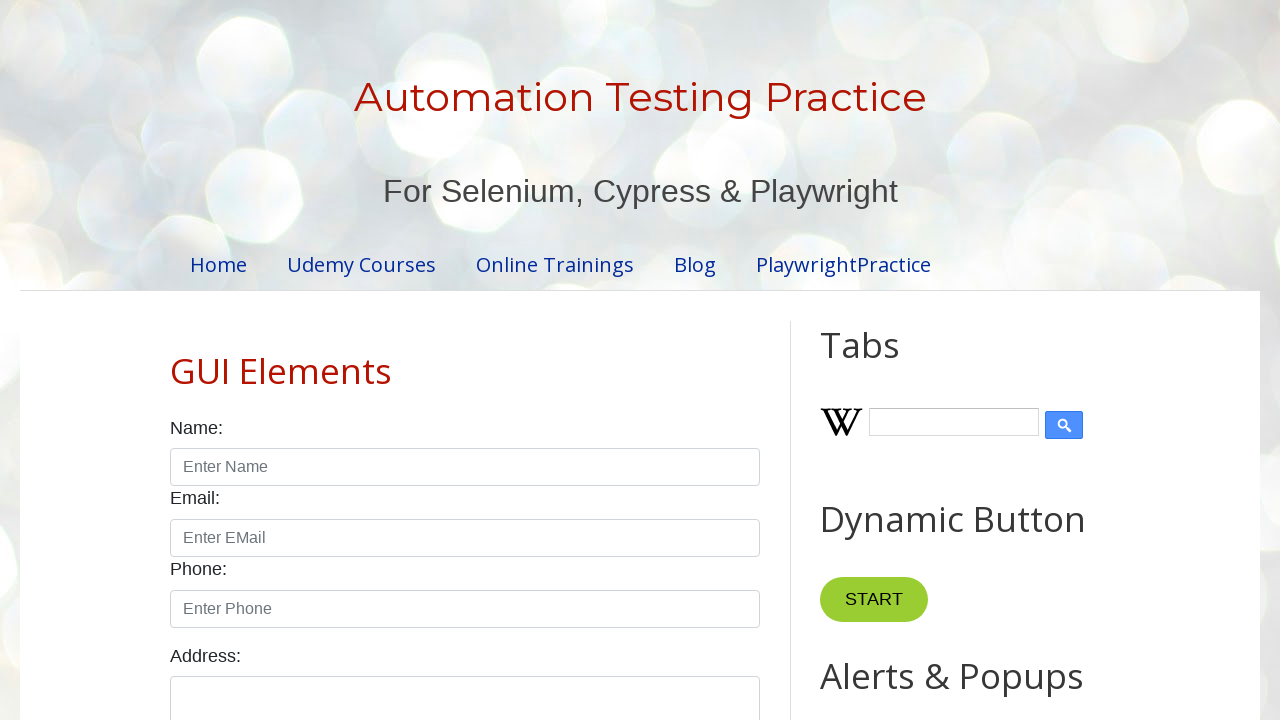

Located droppable target element with id 'droppable'
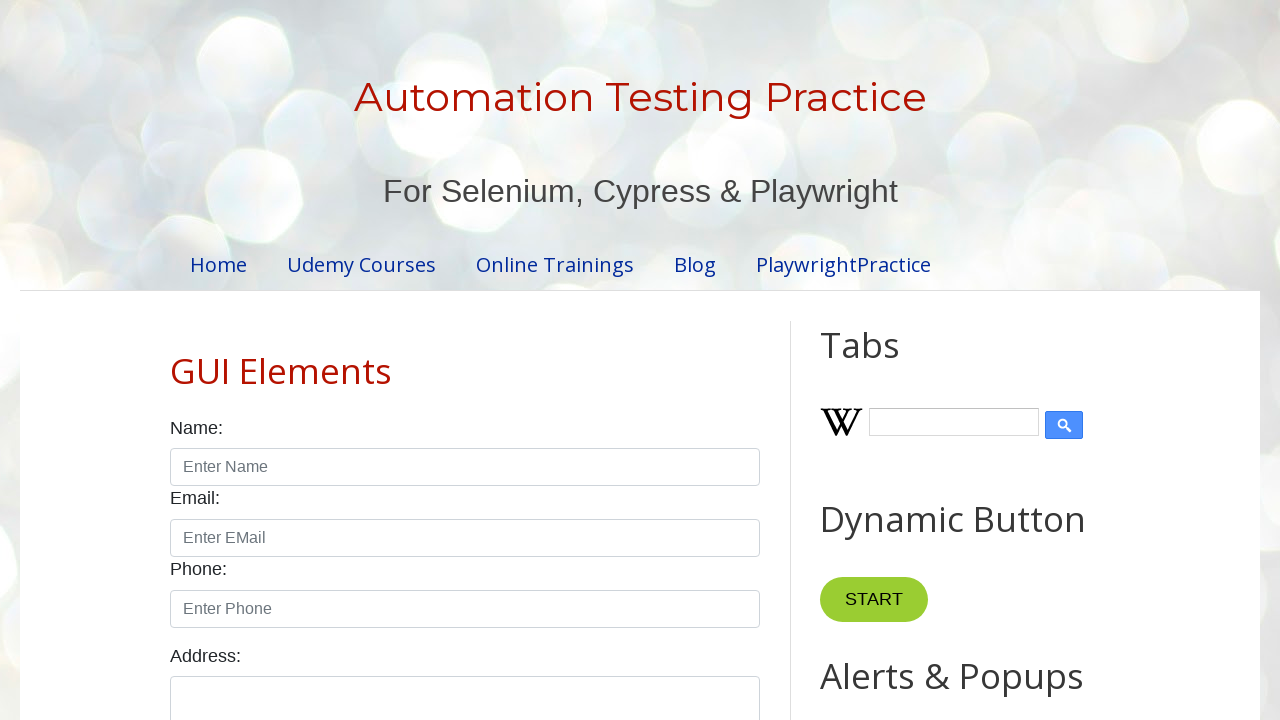

Dragged element from source to target location at (1015, 386)
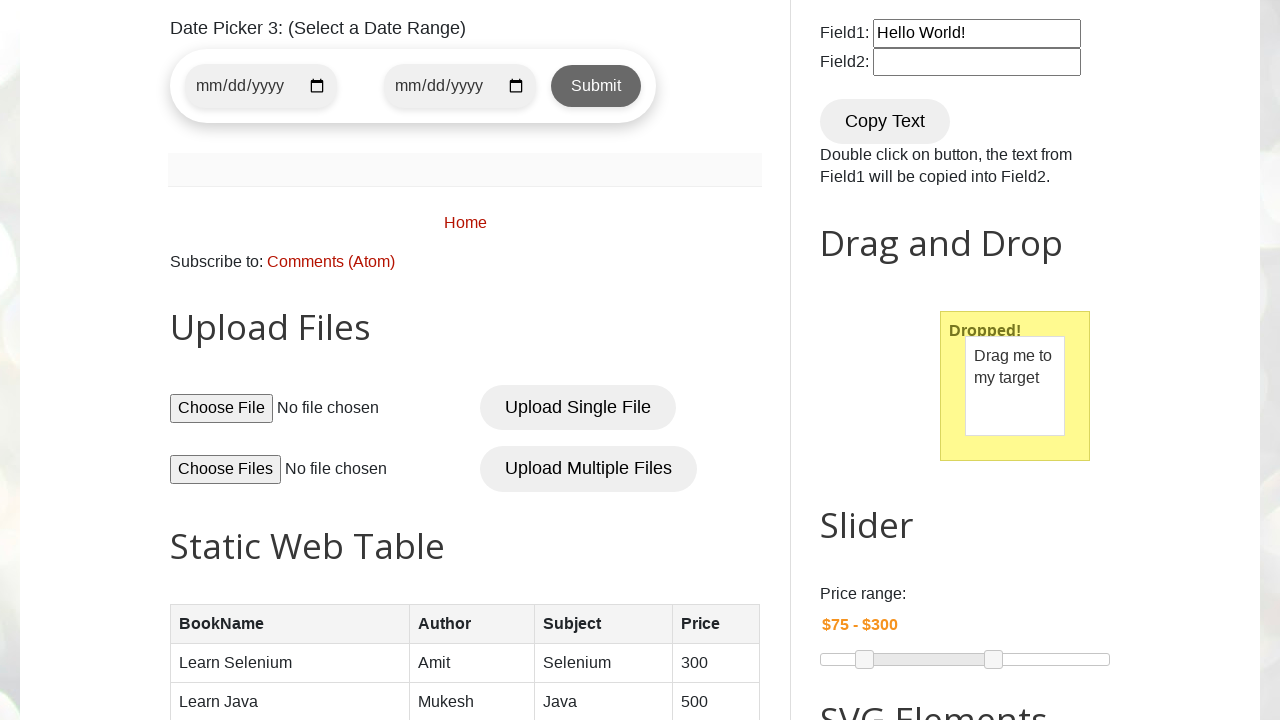

Waited 2 seconds for drag and drop action to complete
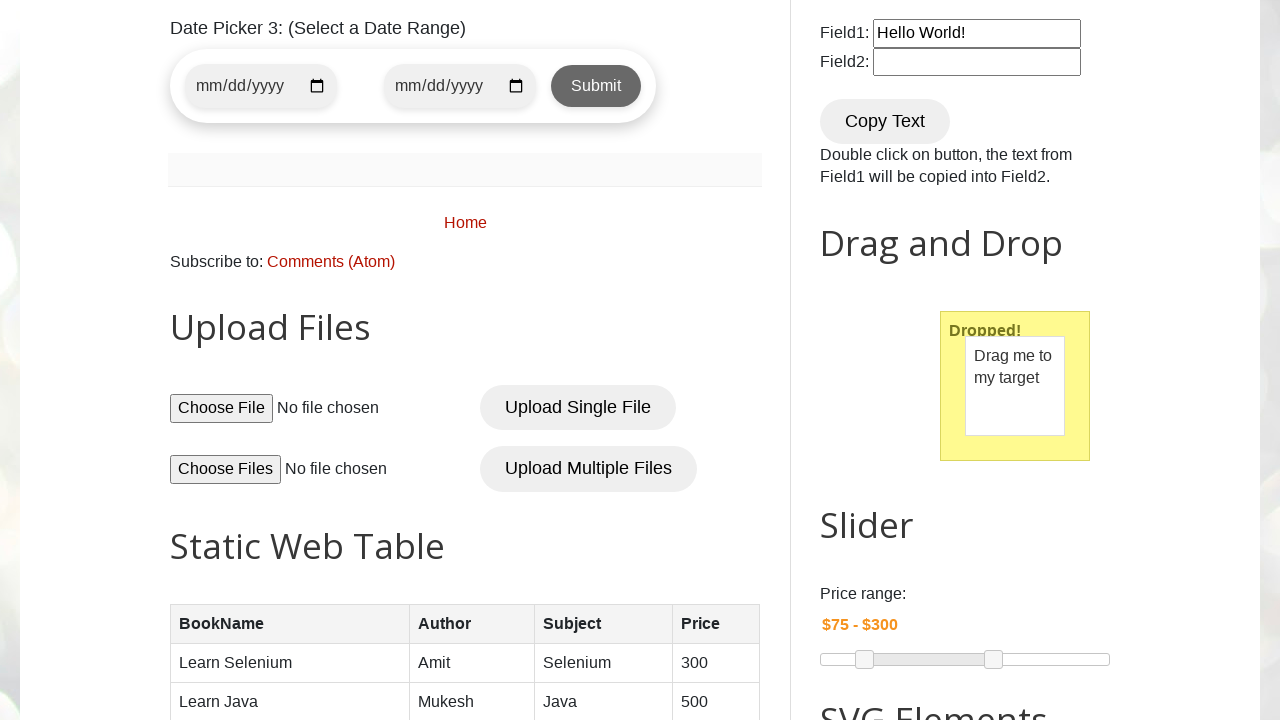

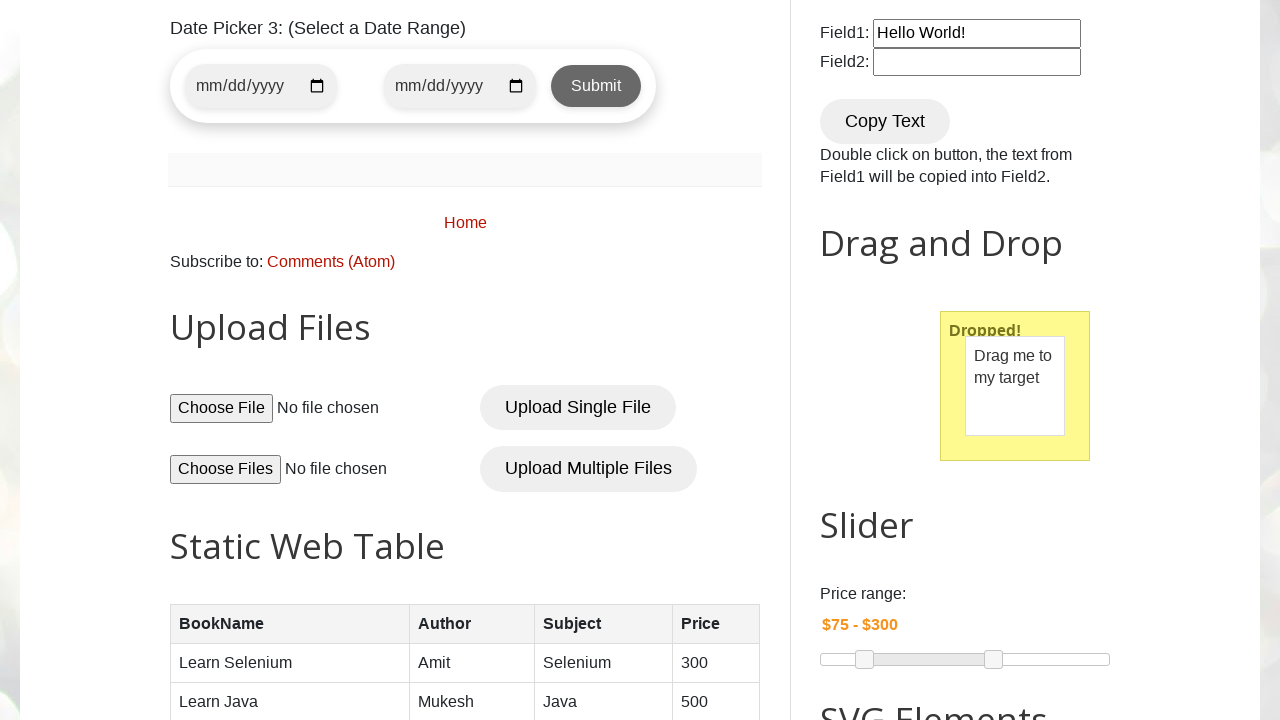